Clicks the Enable button and verifies the text input field becomes enabled with a confirmation message

Starting URL: http://the-internet.herokuapp.com/dynamic_controls

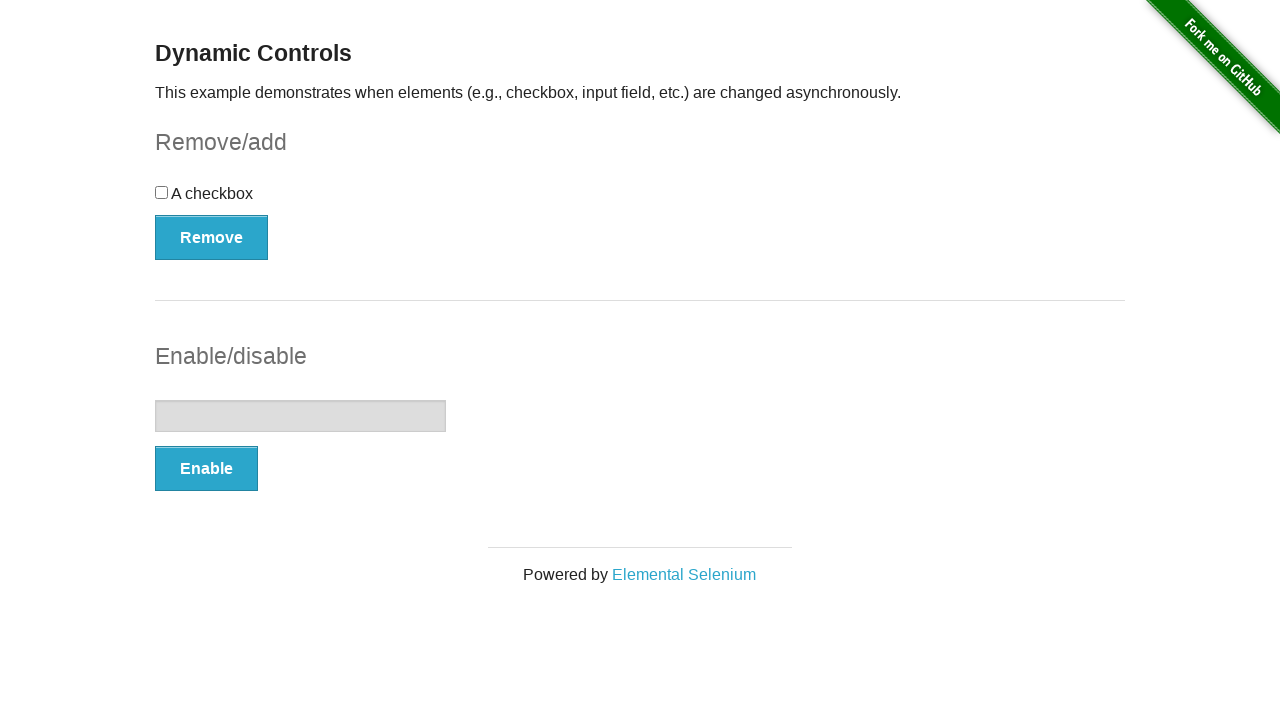

Clicked the Enable button at (206, 469) on xpath=//form[@id='input-example']/button[@type='button']
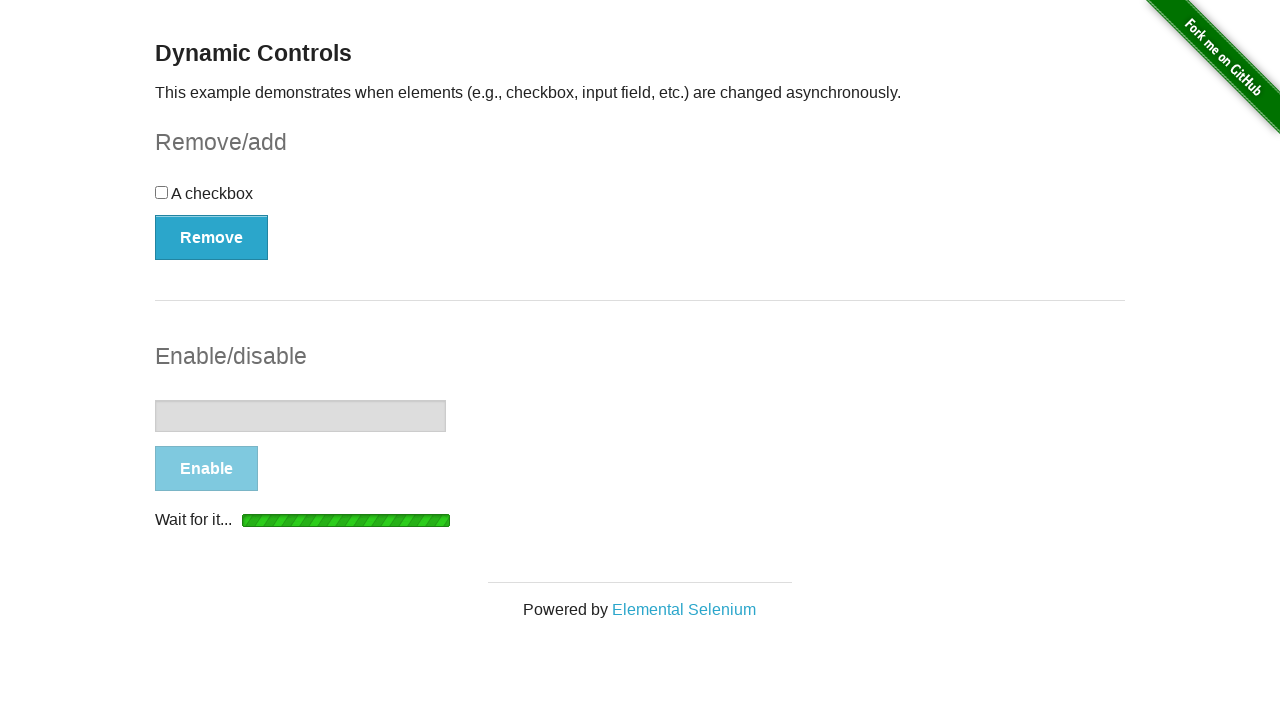

Confirmation message appeared
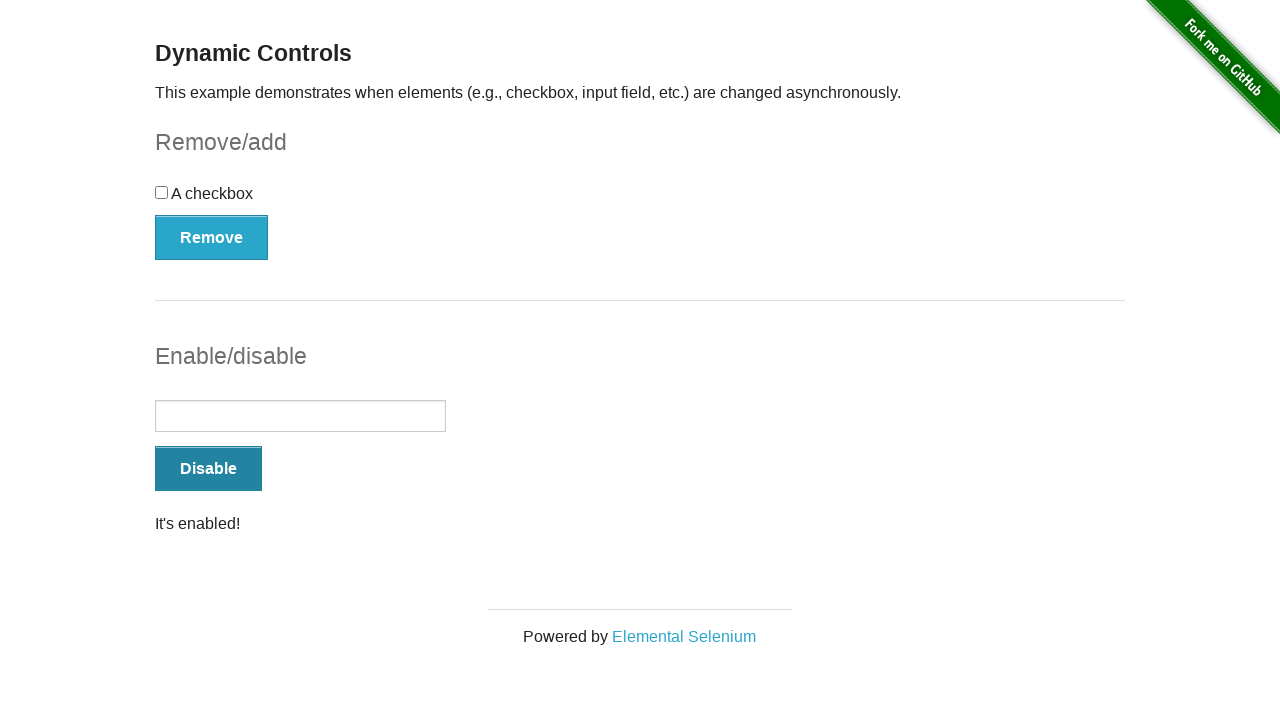

Verified text input field is enabled
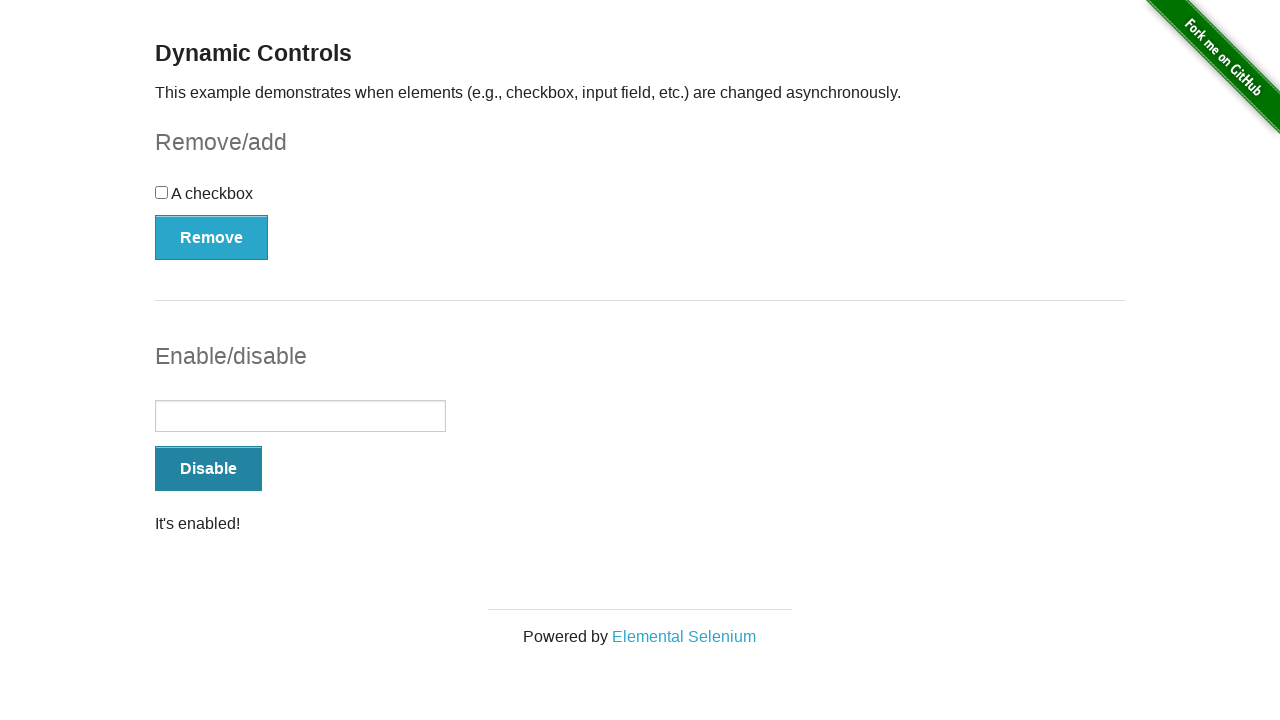

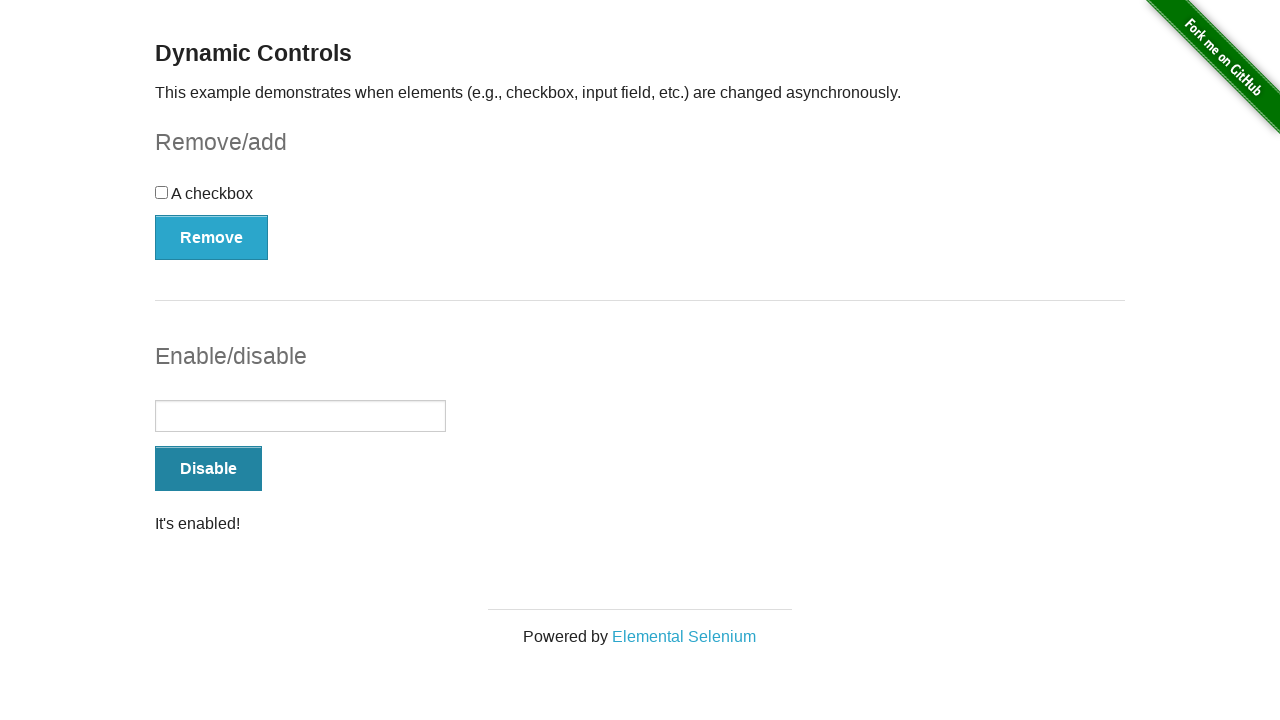